Tests clicking on a link that opens a popup window on the omayo test practice website, demonstrating linkText locator usage.

Starting URL: http://omayo.blogspot.com/

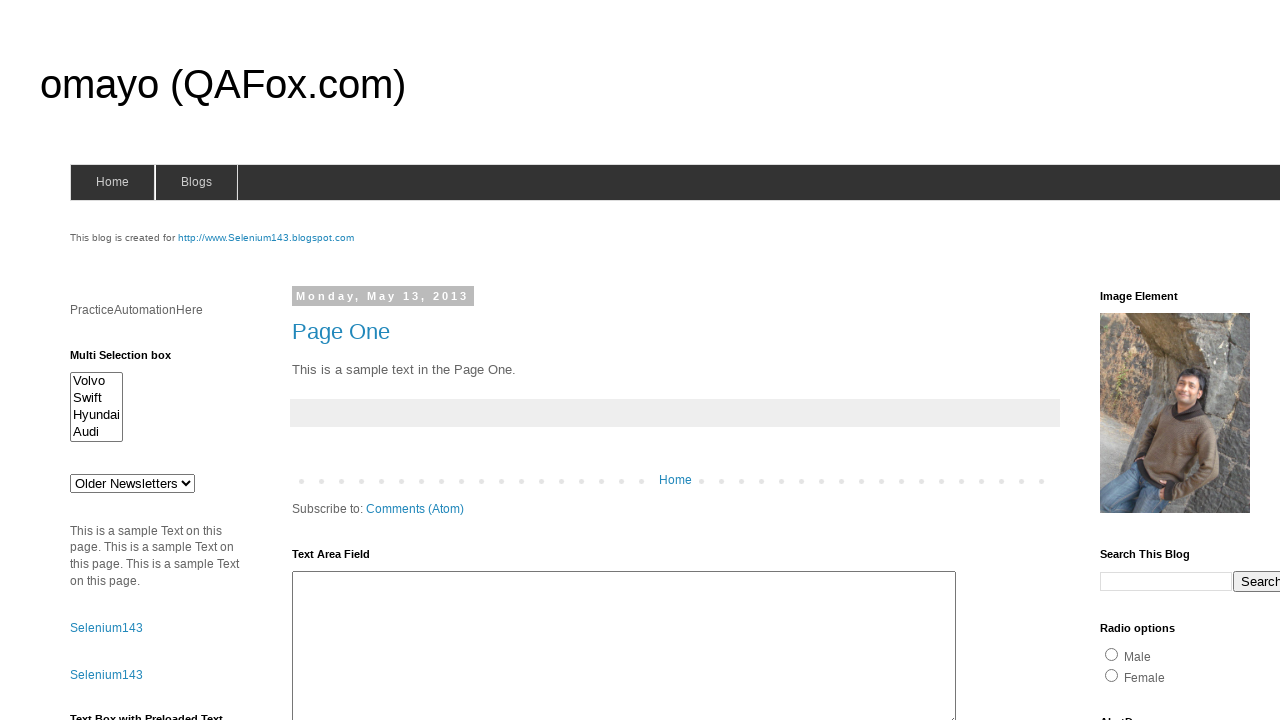

Waited for page to load (domcontentloaded event)
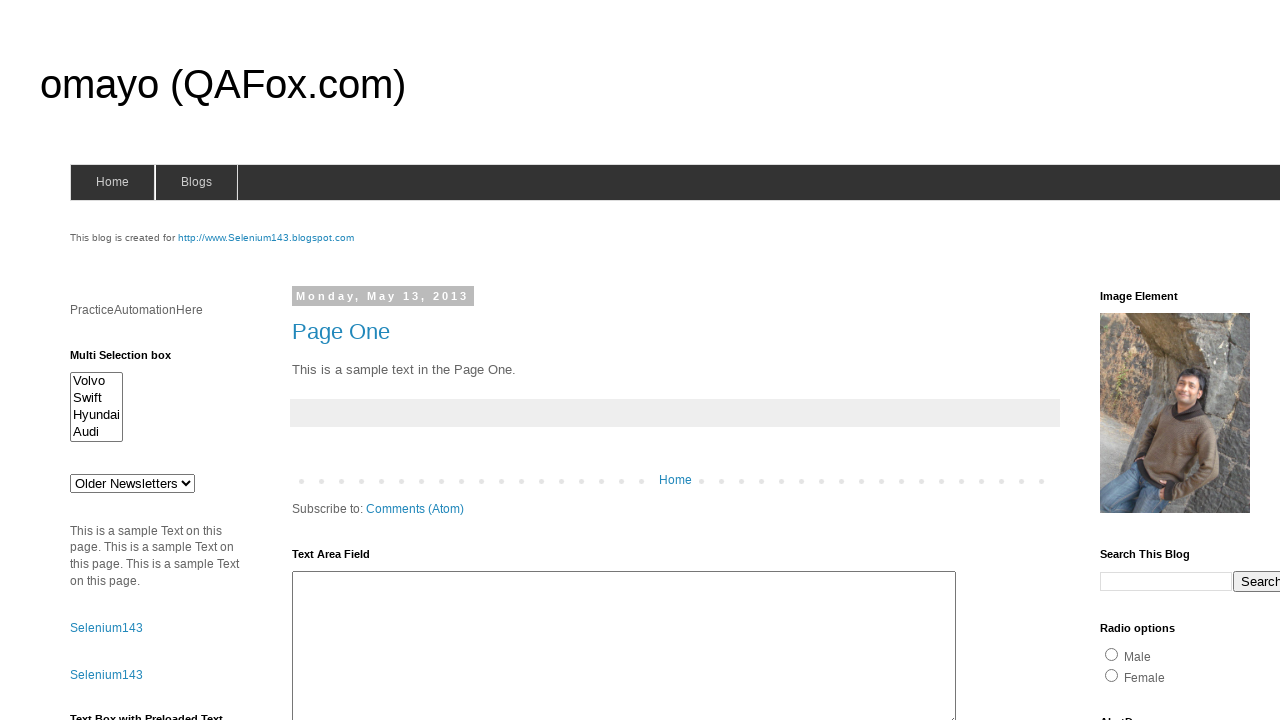

Clicked on 'Open a popup window' link using link text locator at (132, 360) on text=Open a popup window
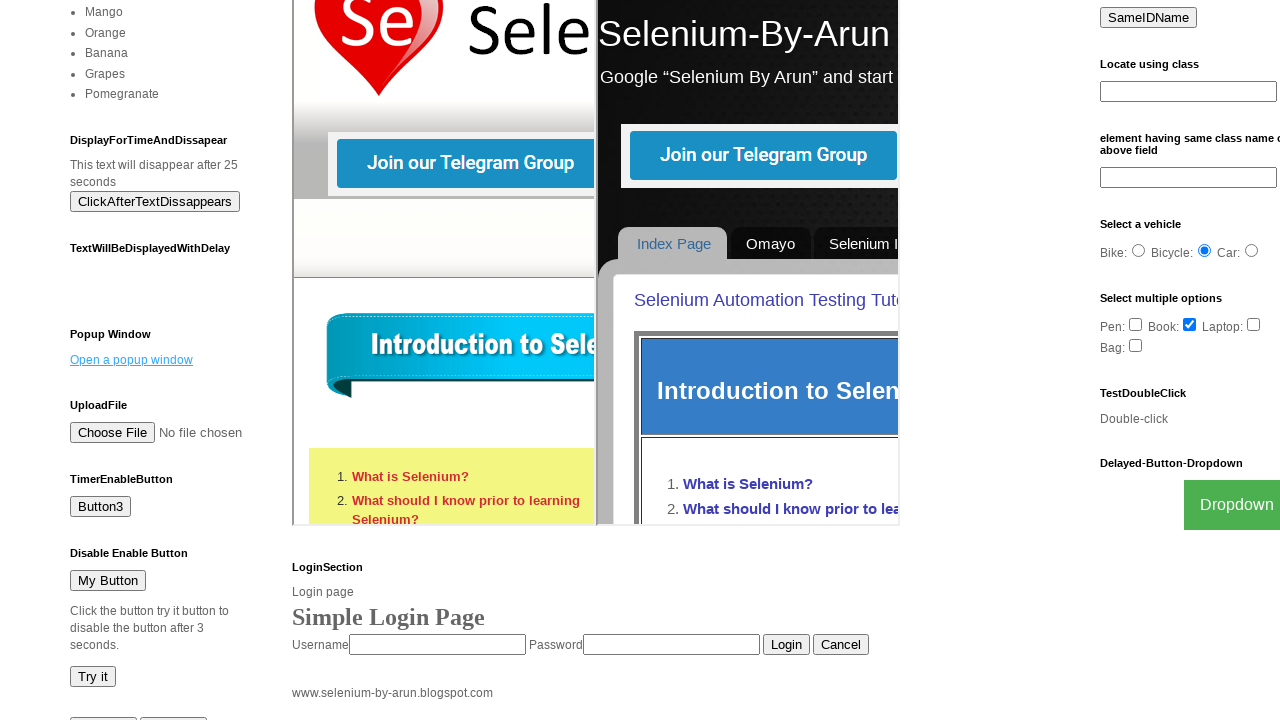

Waited 1000ms for popup window to open
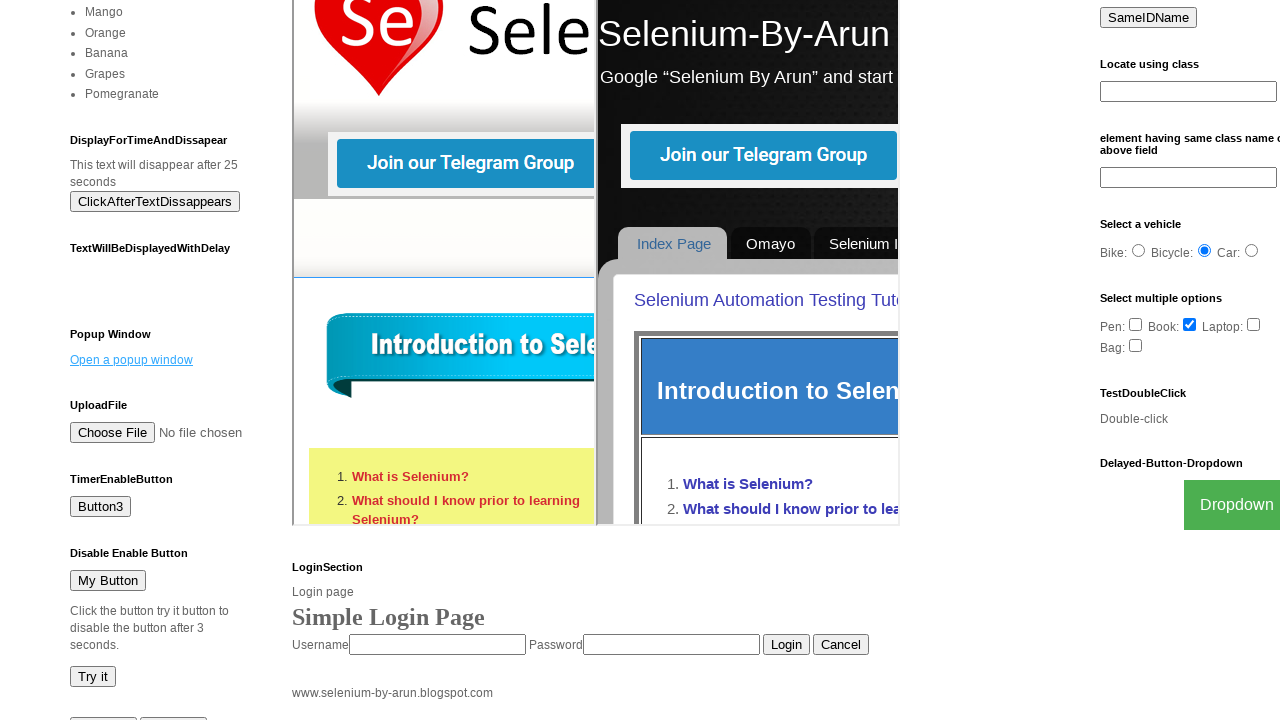

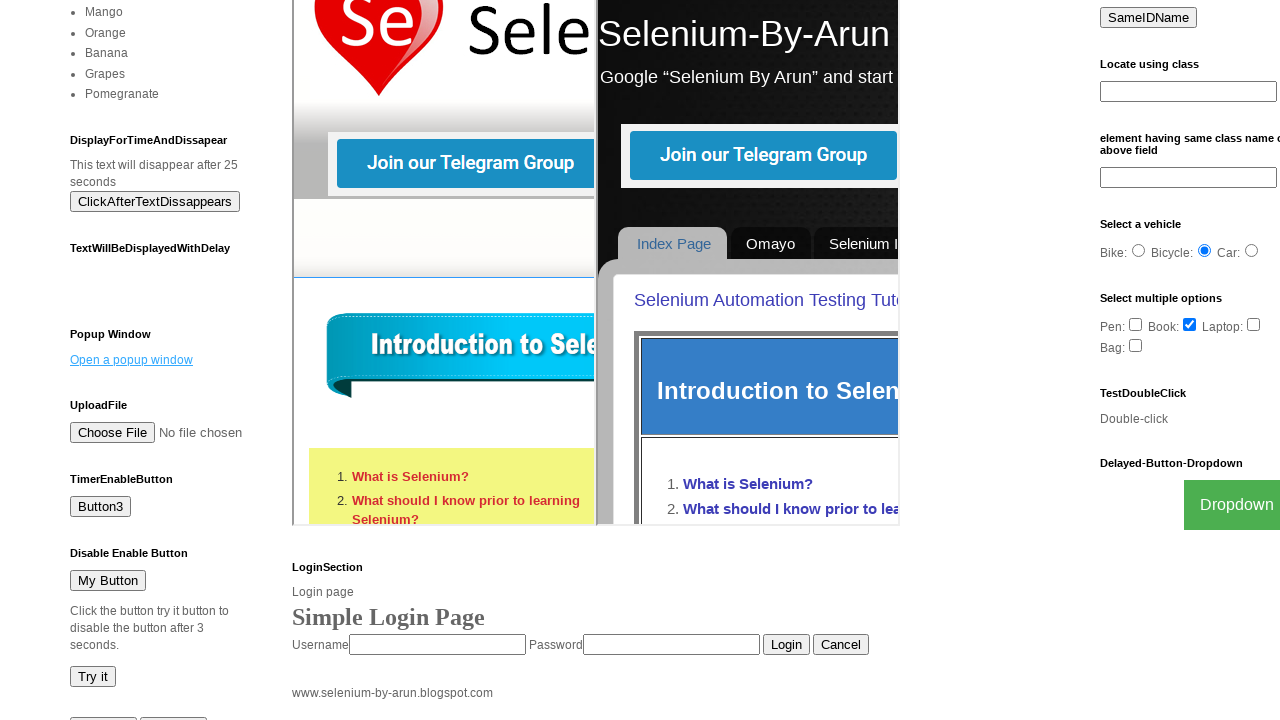